Tests form interaction by filling a text field and clicking the submit button

Starting URL: https://www.selenium.dev/selenium/web/web-form.html

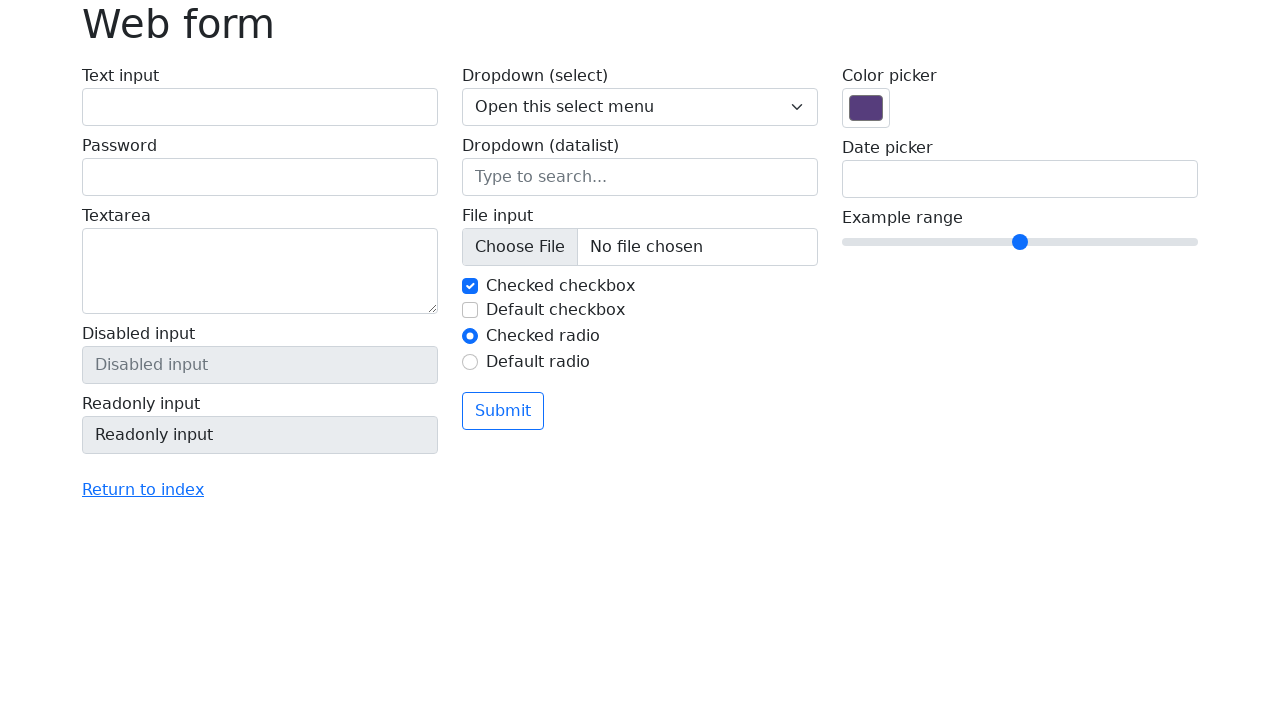

Filled text field with 'Selenium' on input[name='my-text']
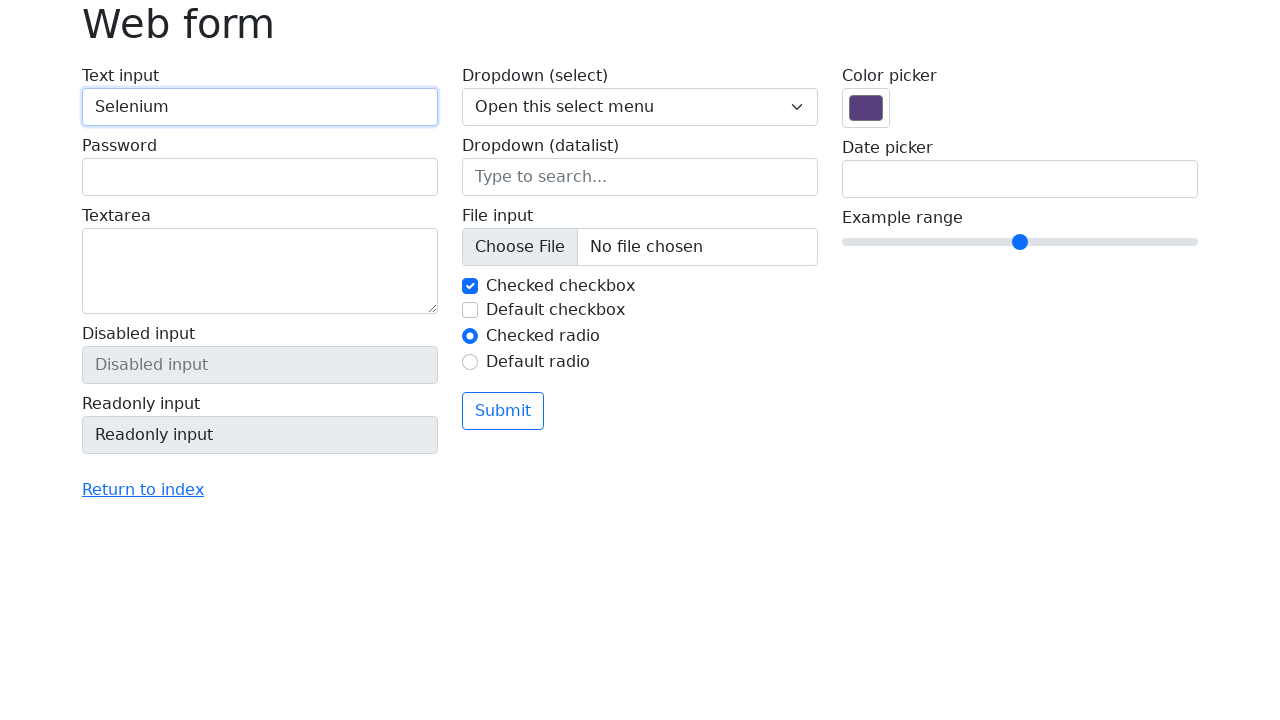

Clicked submit button at (503, 411) on button
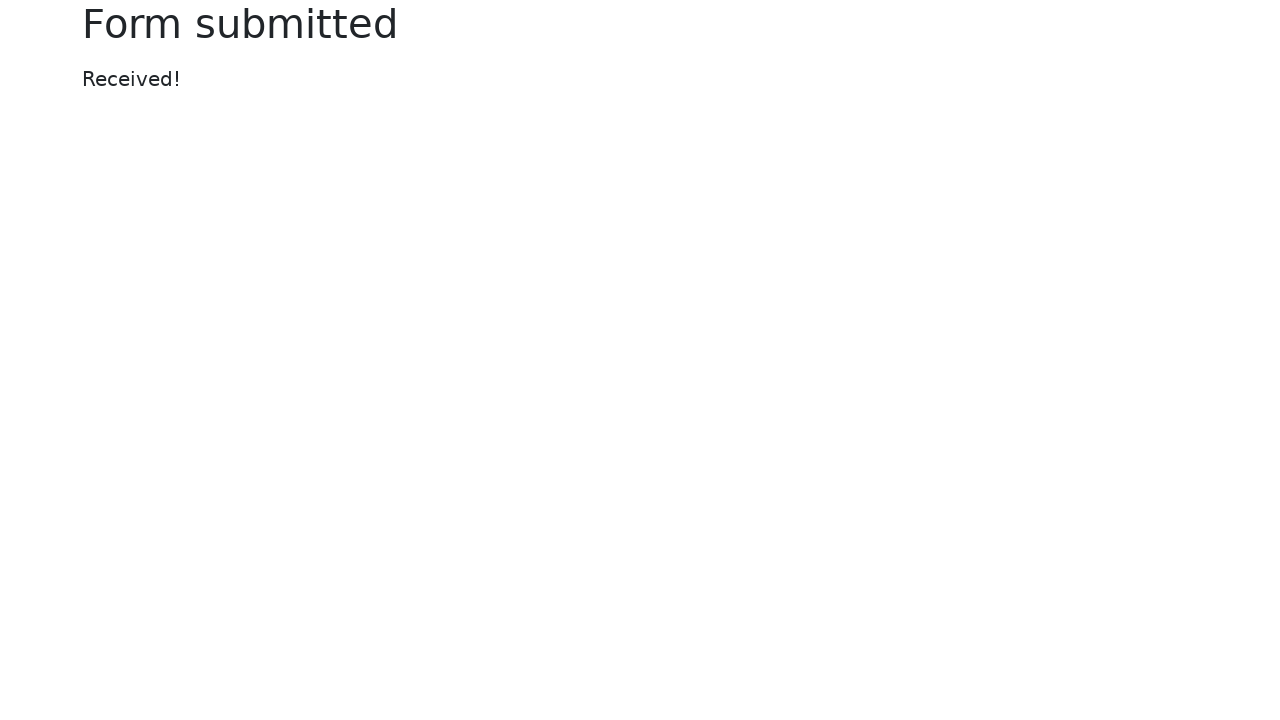

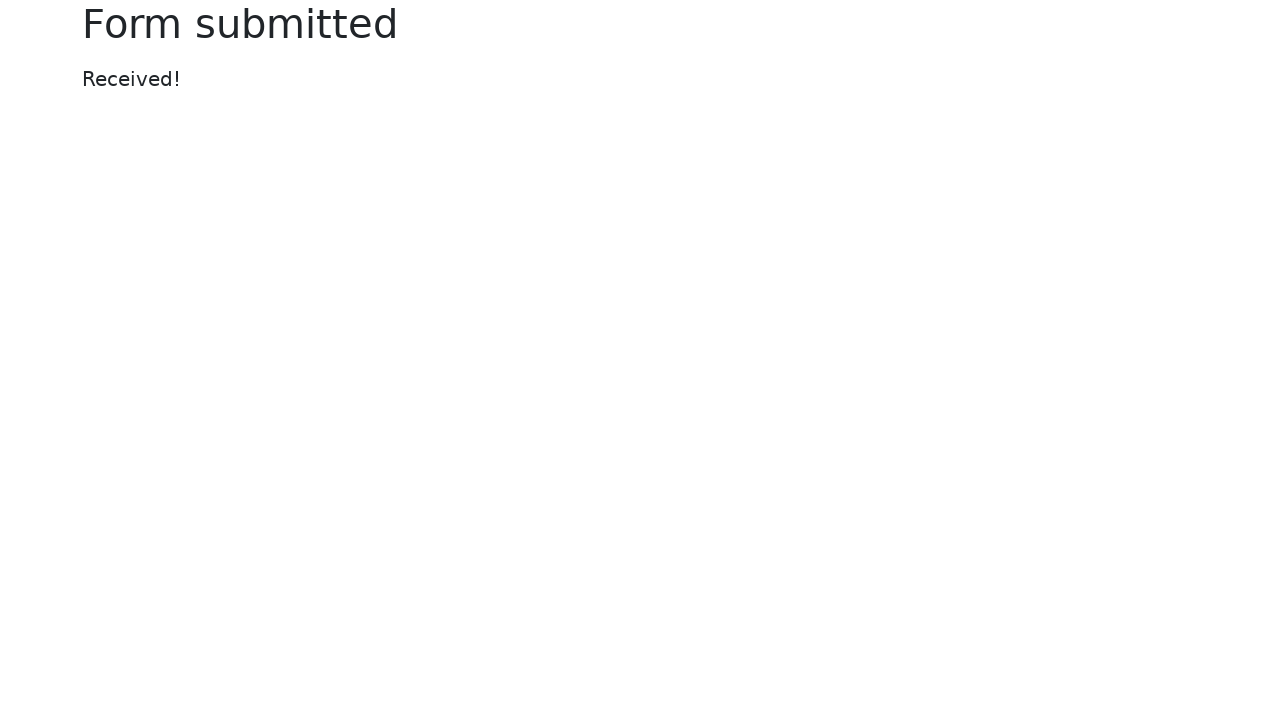